Tests browser navigation features including page refresh, navigating to another page, going back, and going forward

Starting URL: https://techglobal-training.com

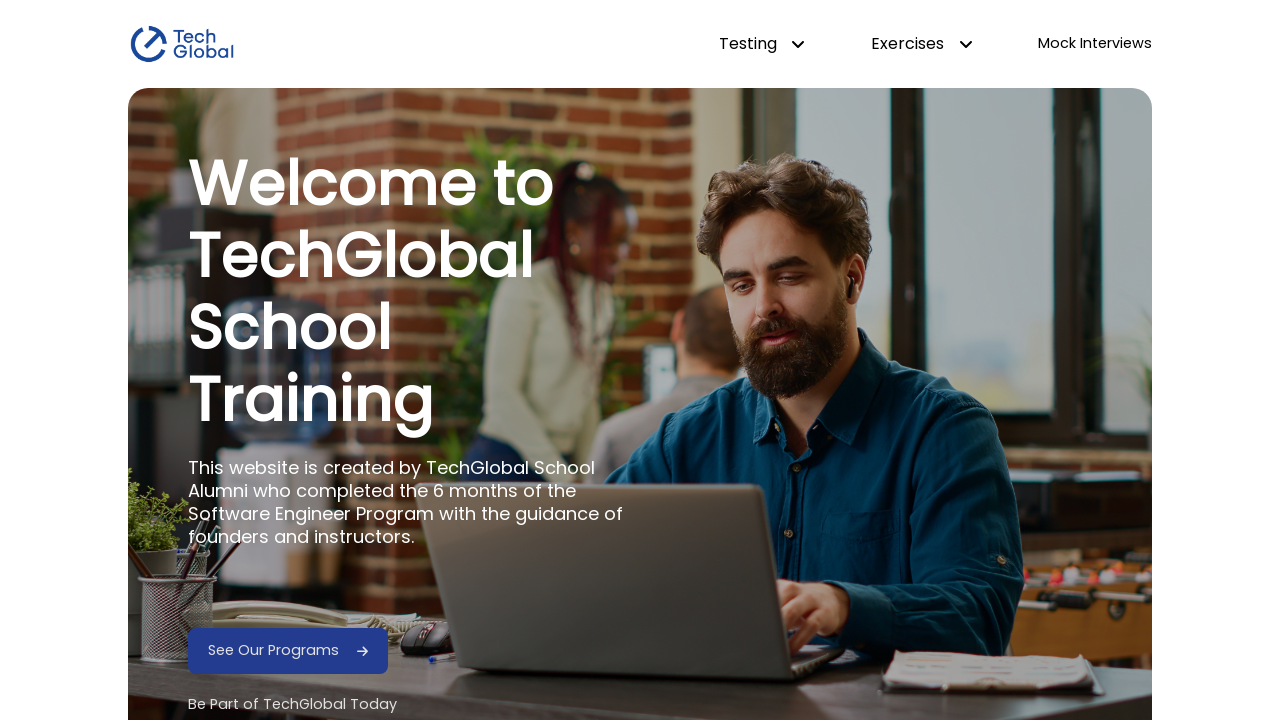

Reloaded the current page
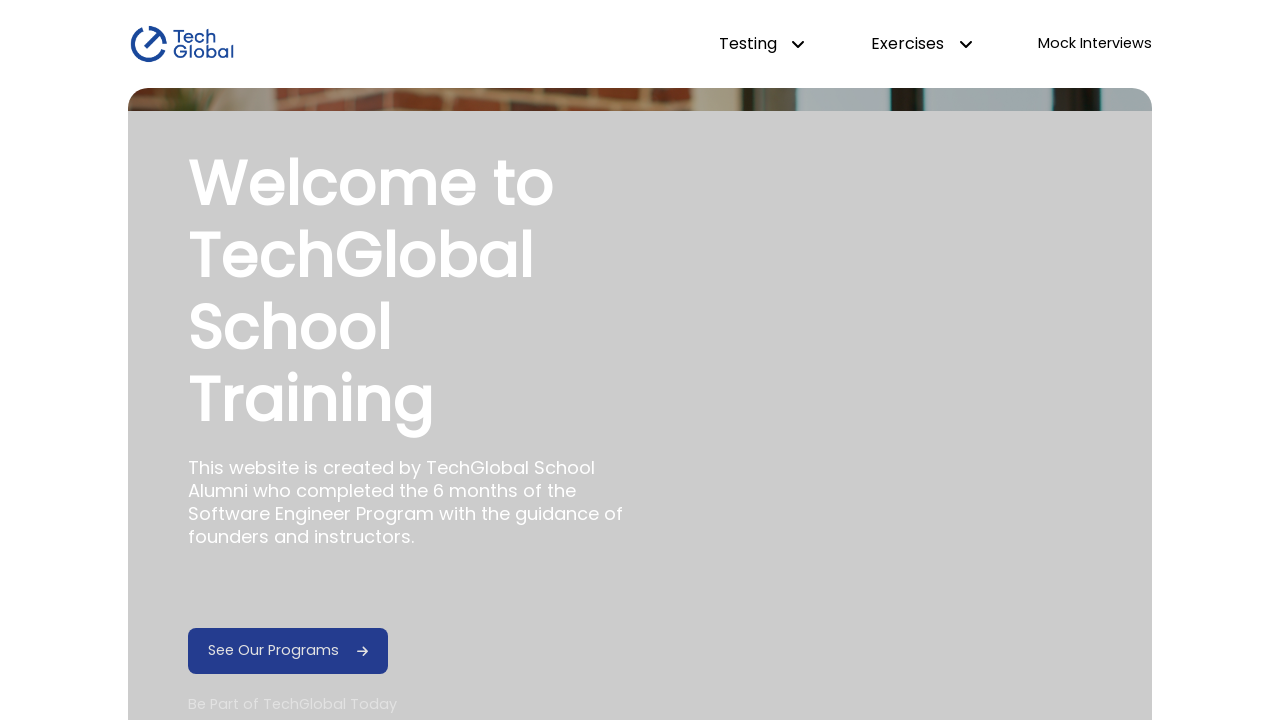

Navigated to frontend training page
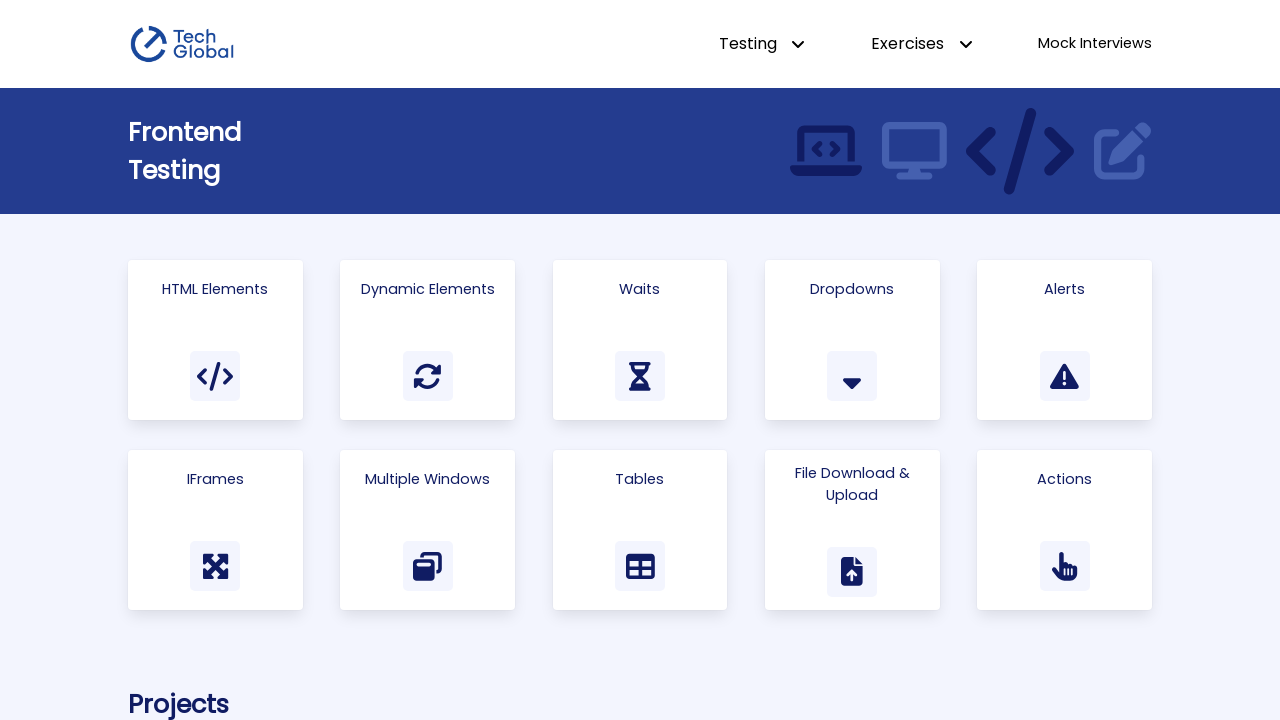

Navigated back to previous page
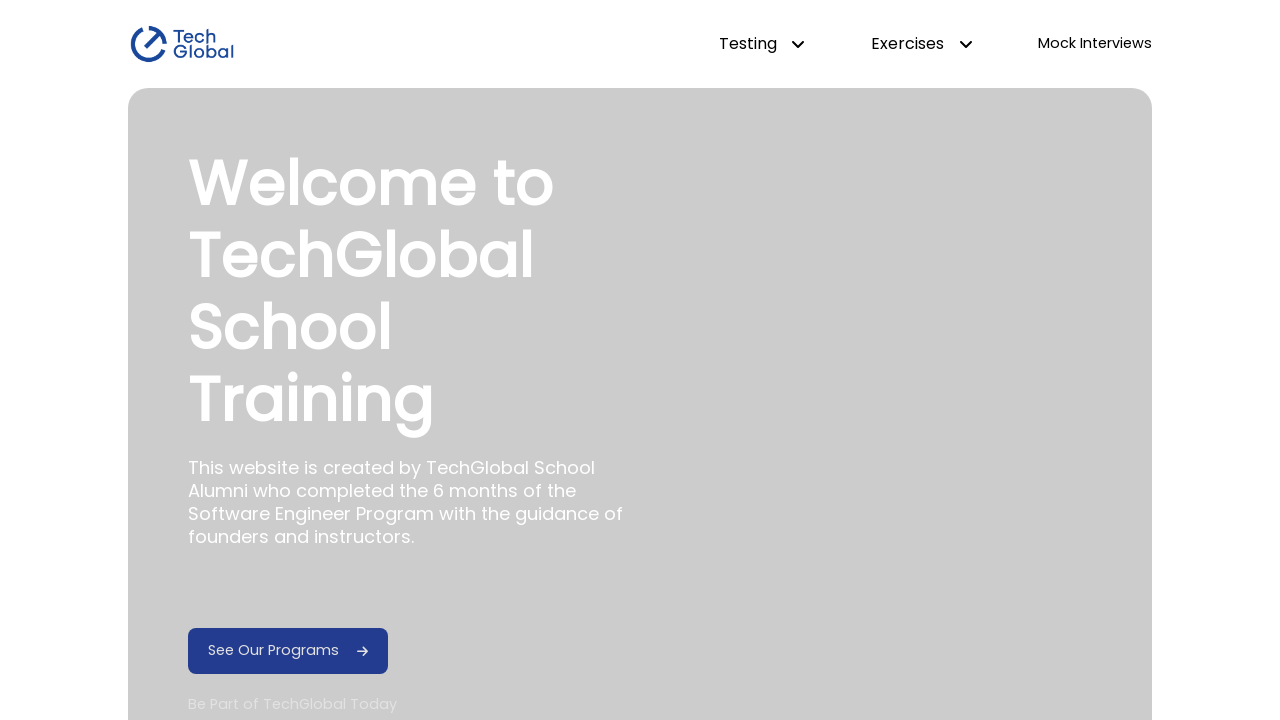

Navigated forward to frontend training page
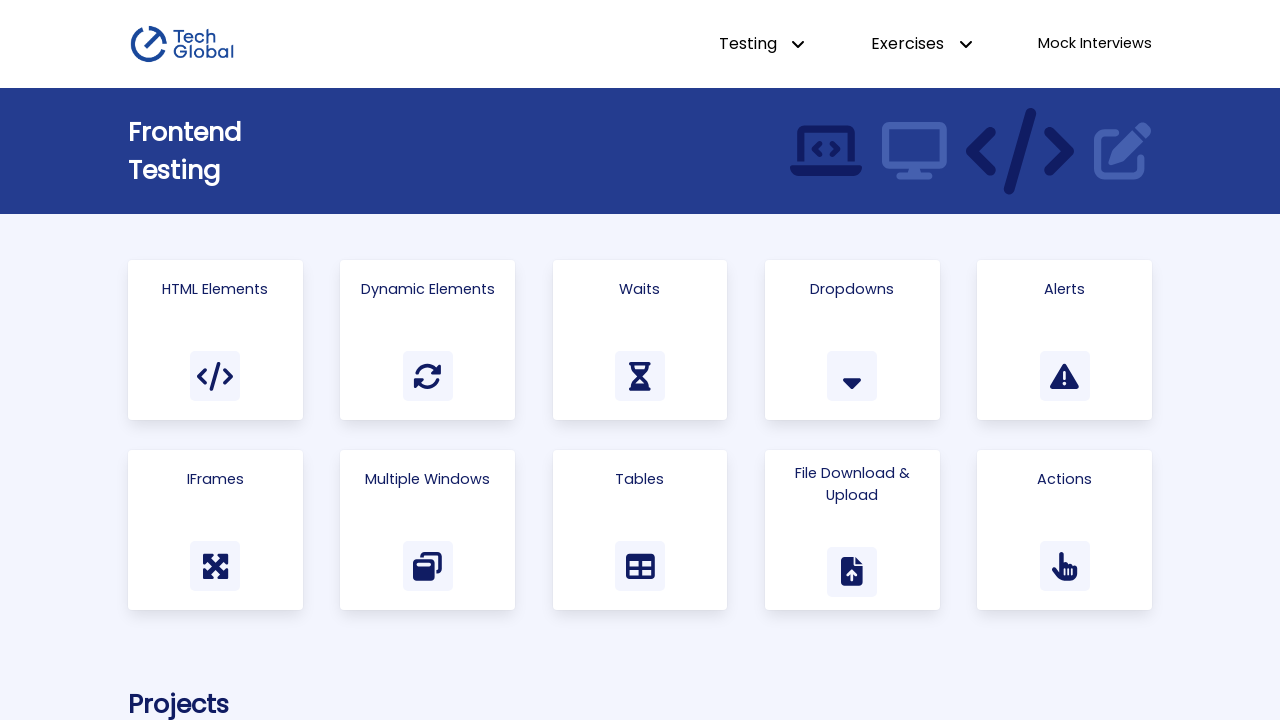

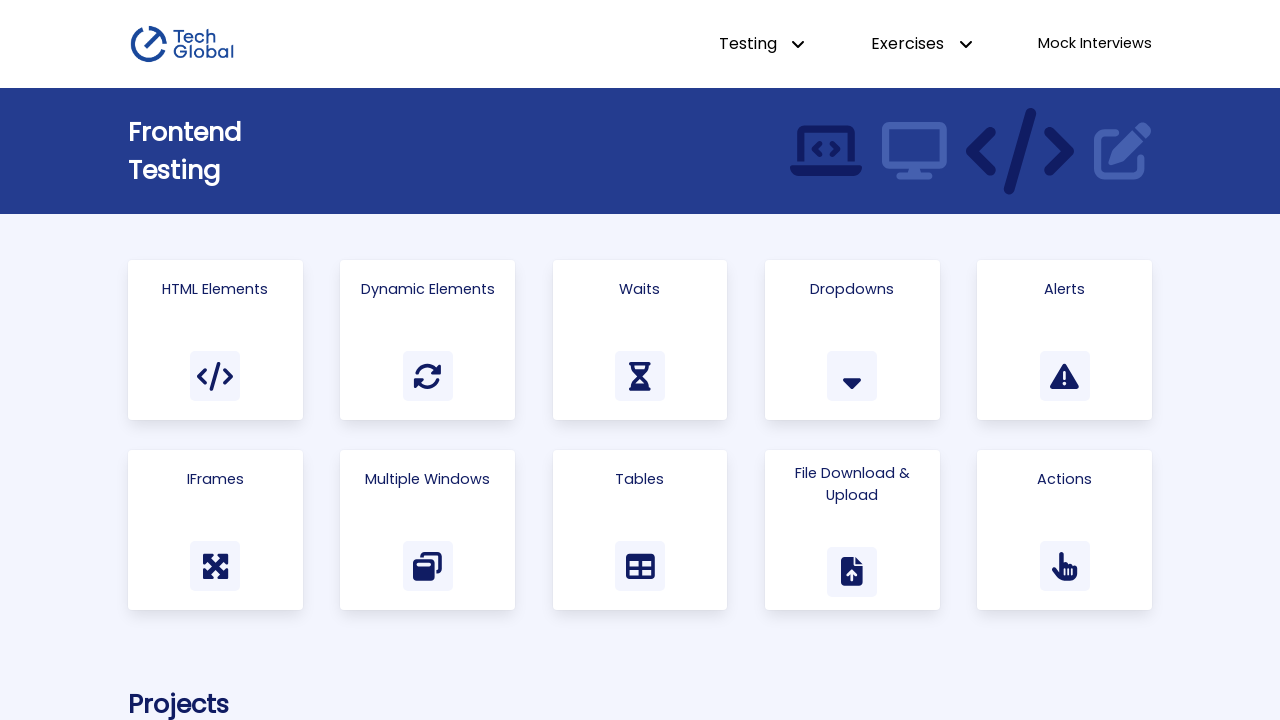